Navigates to PVR Cinemas homepage

Starting URL: https://www.pvrcinemas.com/

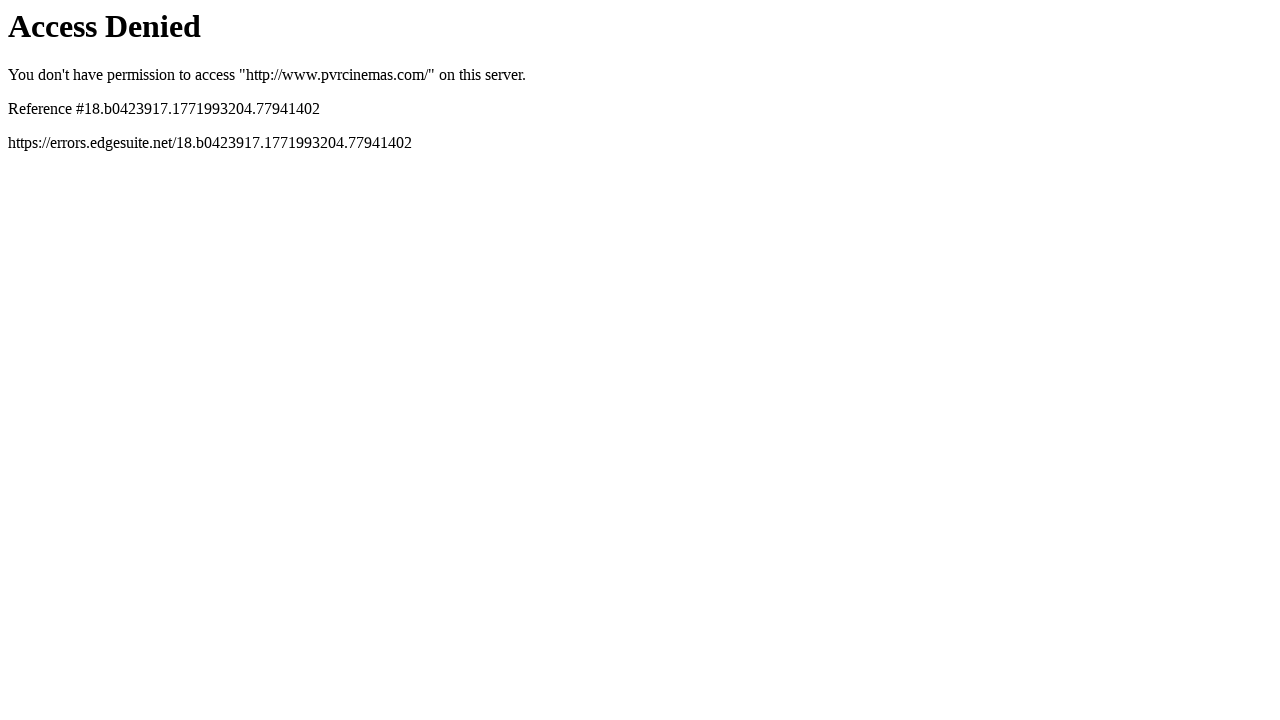

Navigated to PVR Cinemas homepage
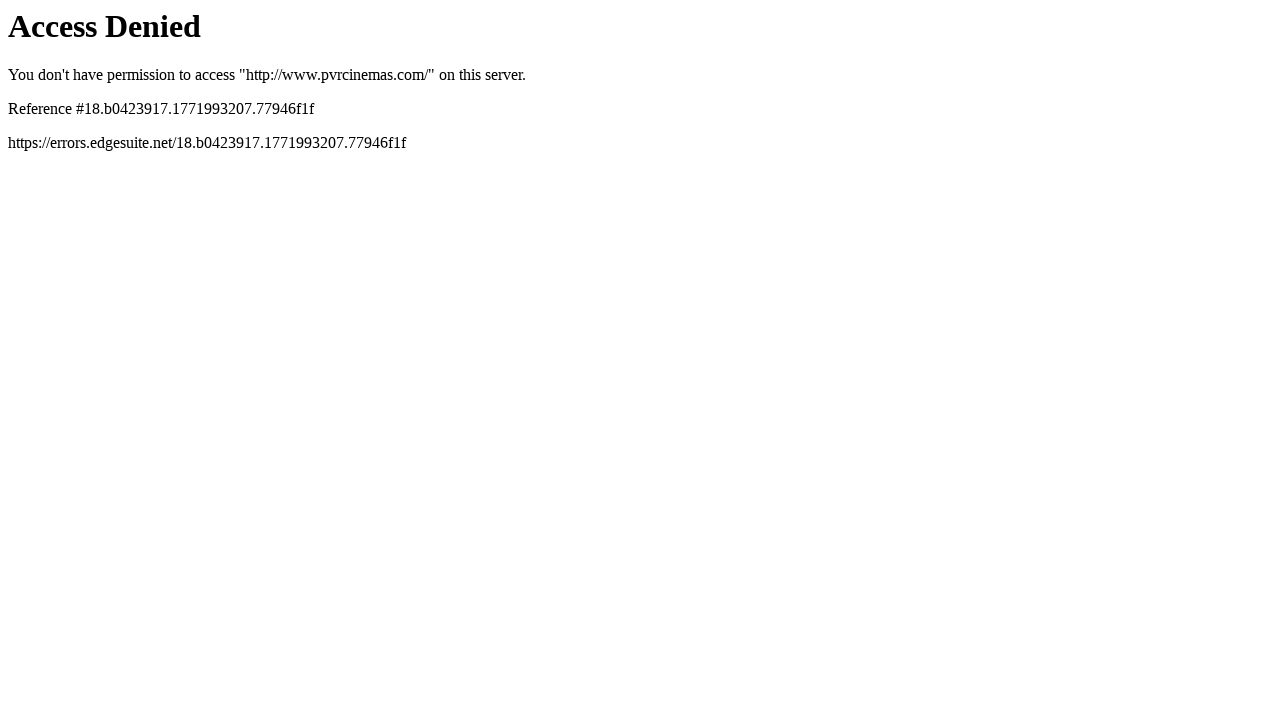

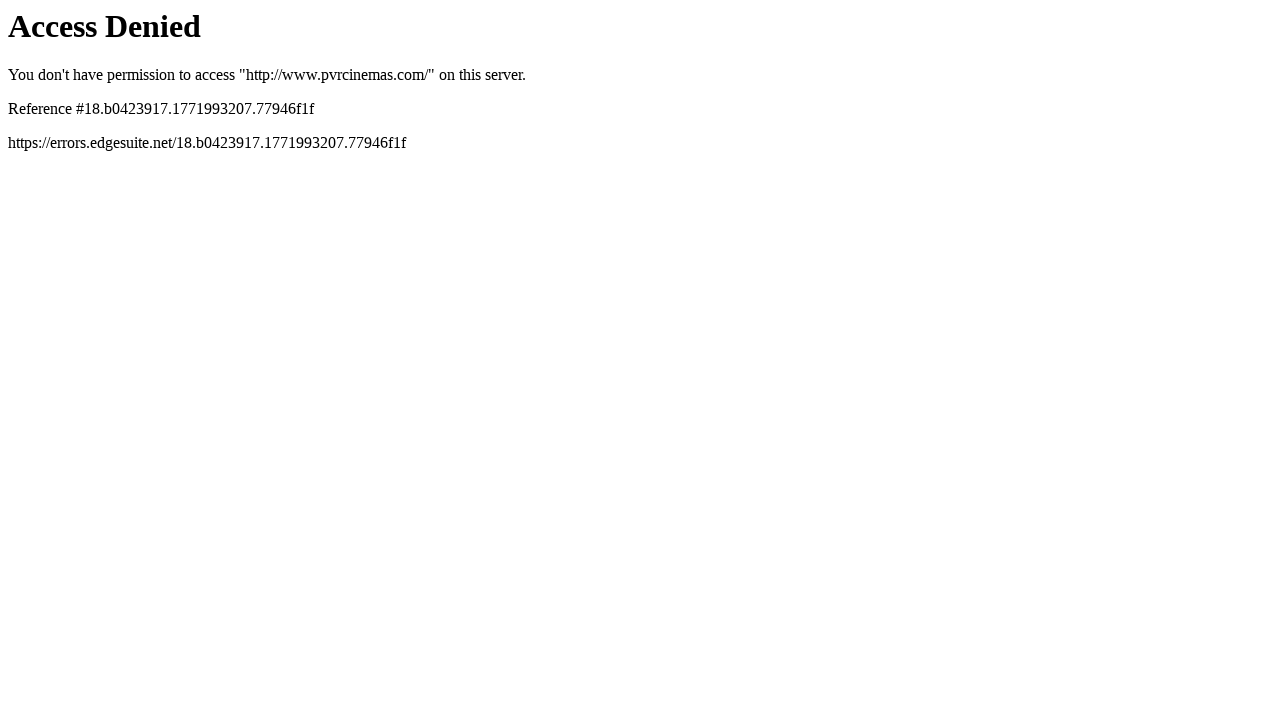